Tests checkbox interactions by checking and unchecking checkboxes

Starting URL: http://the-internet.herokuapp.com/

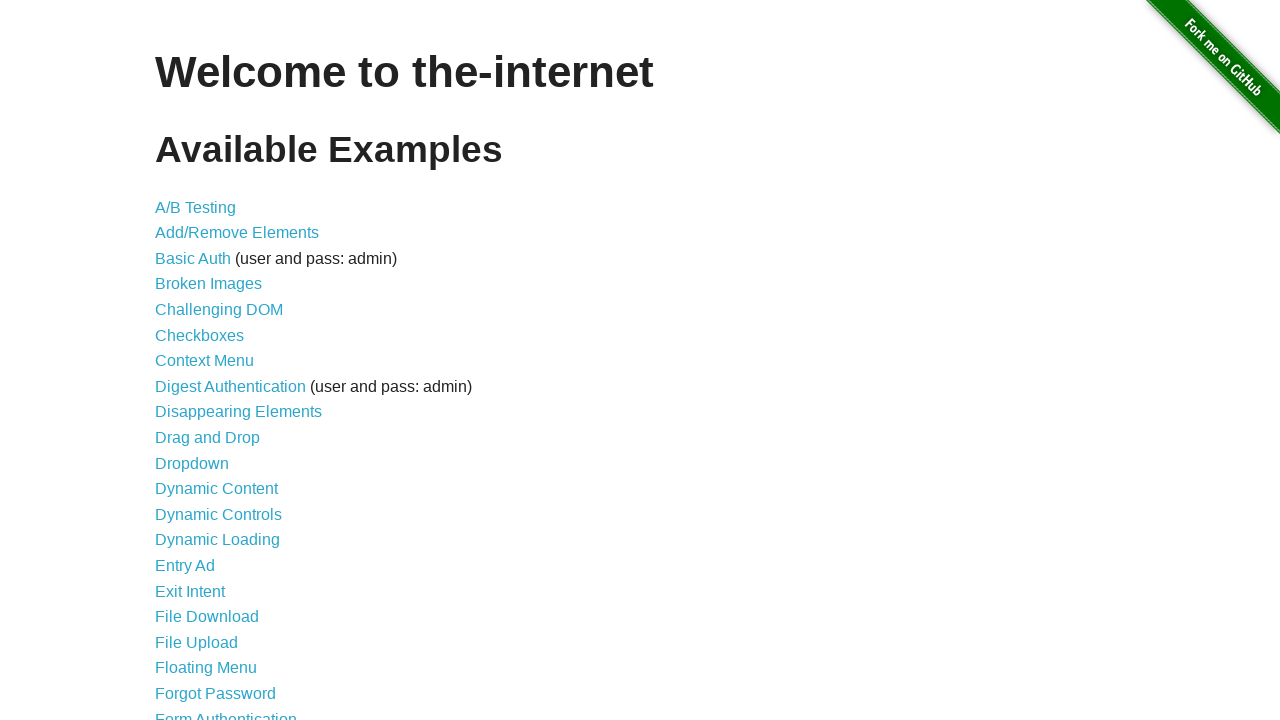

Clicked on Checkboxes link to navigate to checkbox test page at (200, 335) on text=Checkboxes
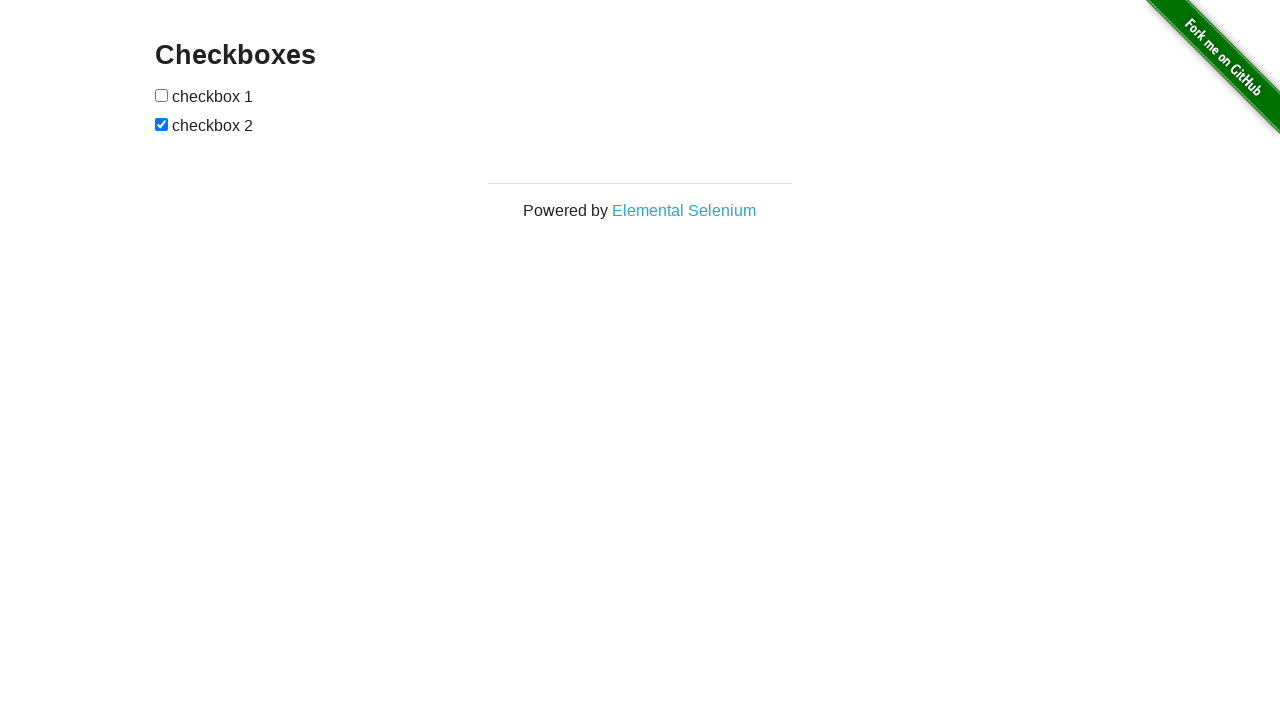

Located first checkbox element
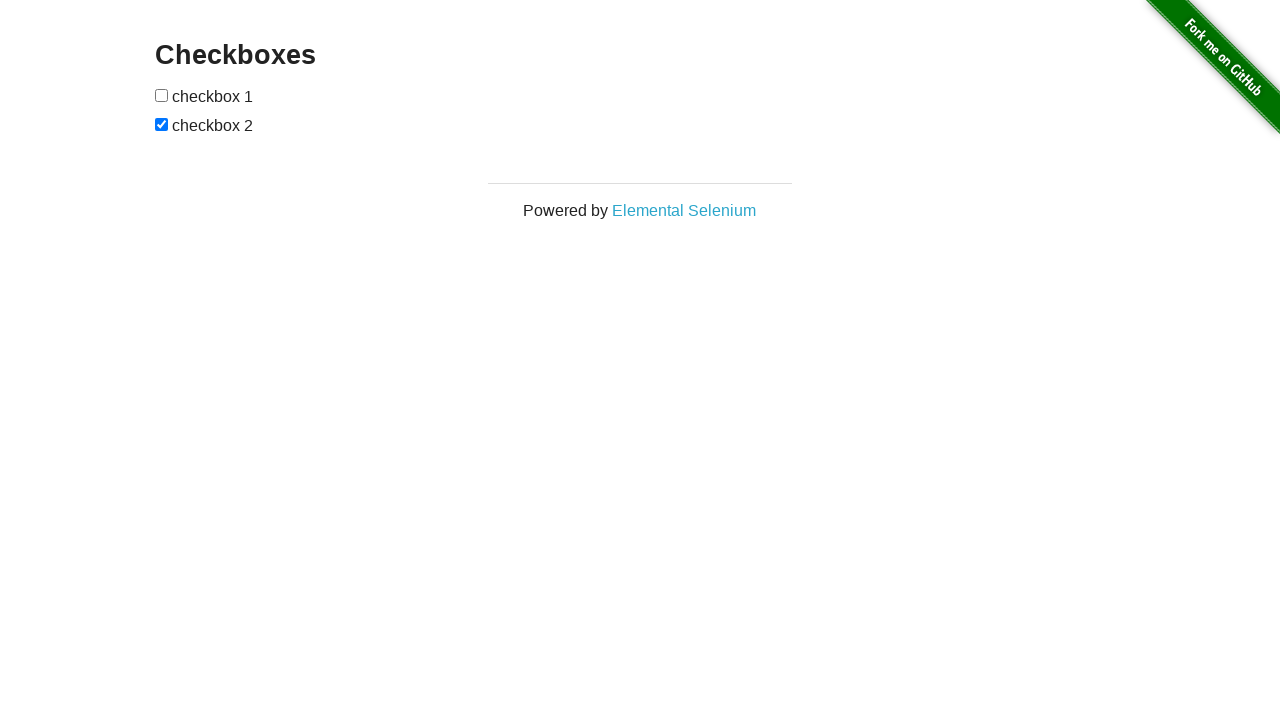

Located second checkbox element
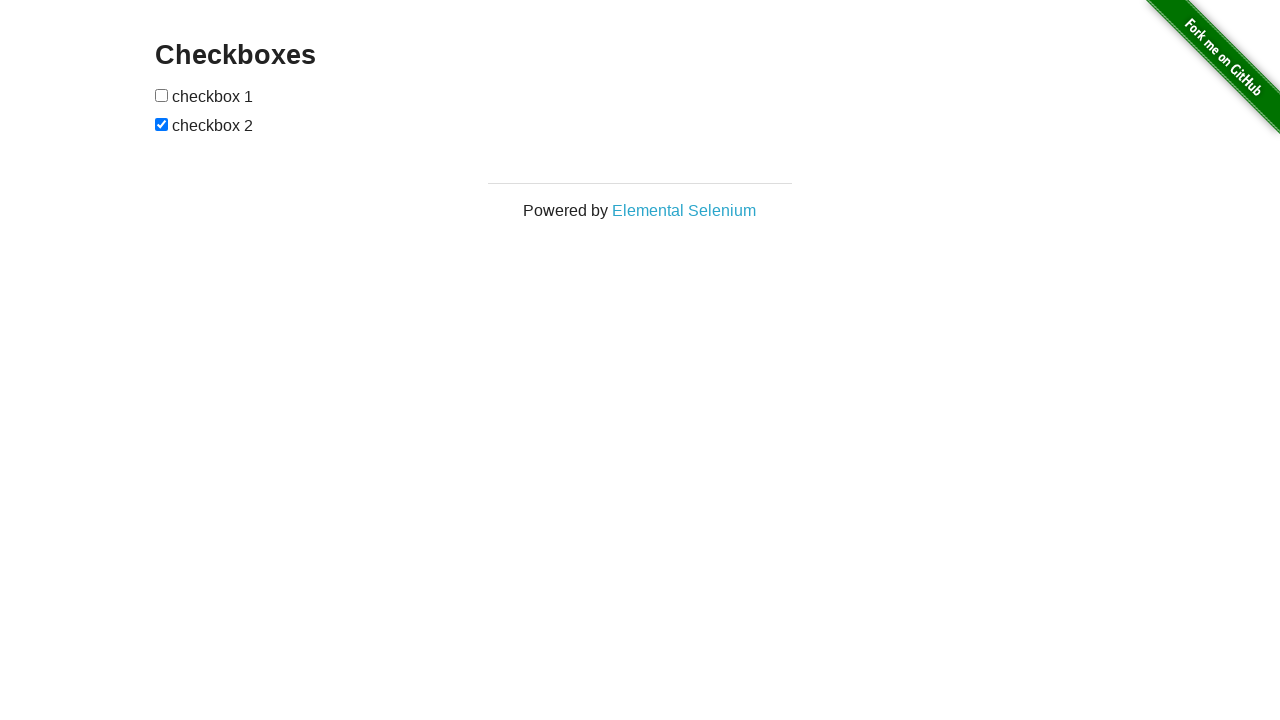

Checked the first checkbox at (162, 95) on input[type='checkbox'] >> nth=0
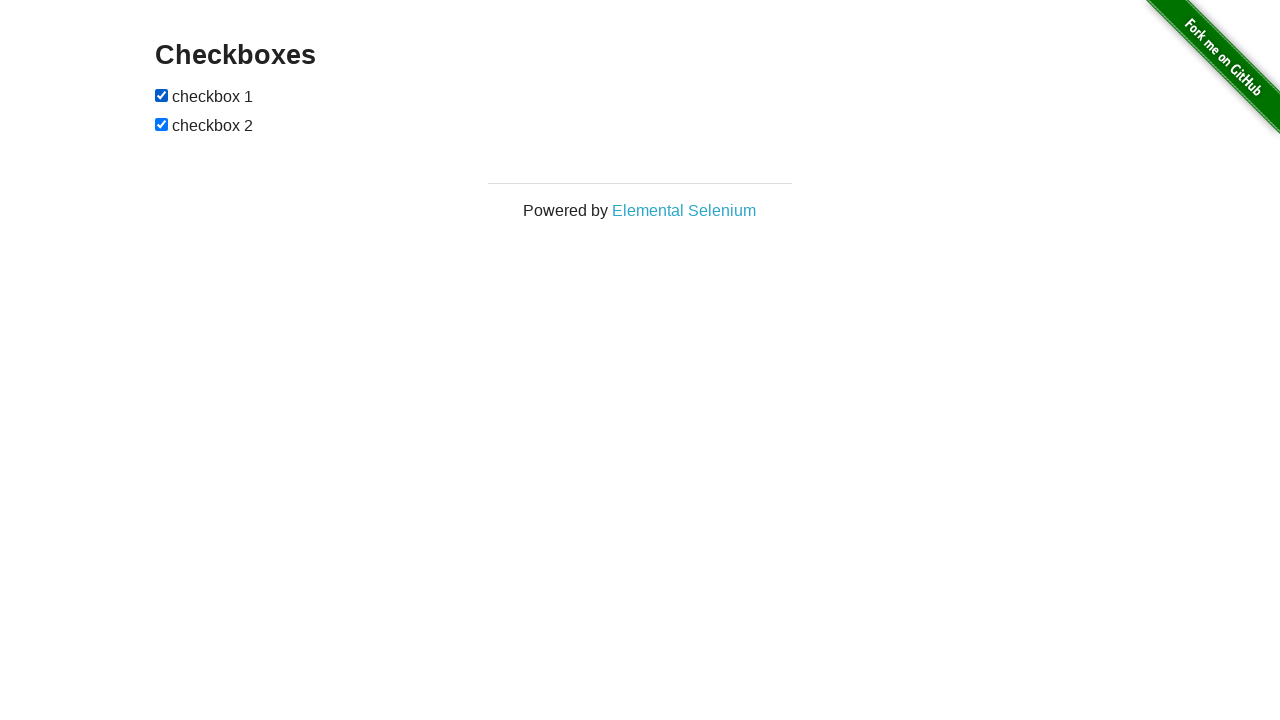

Unchecked the second checkbox at (162, 124) on input[type='checkbox'] >> nth=1
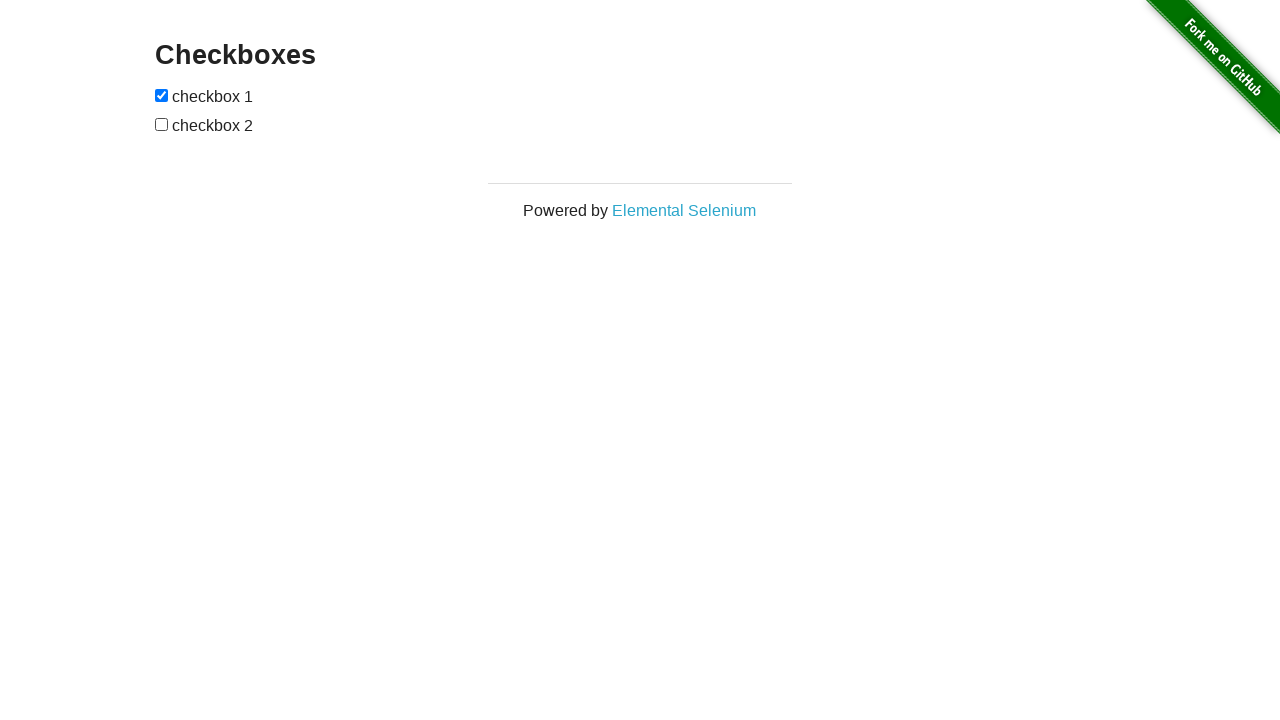

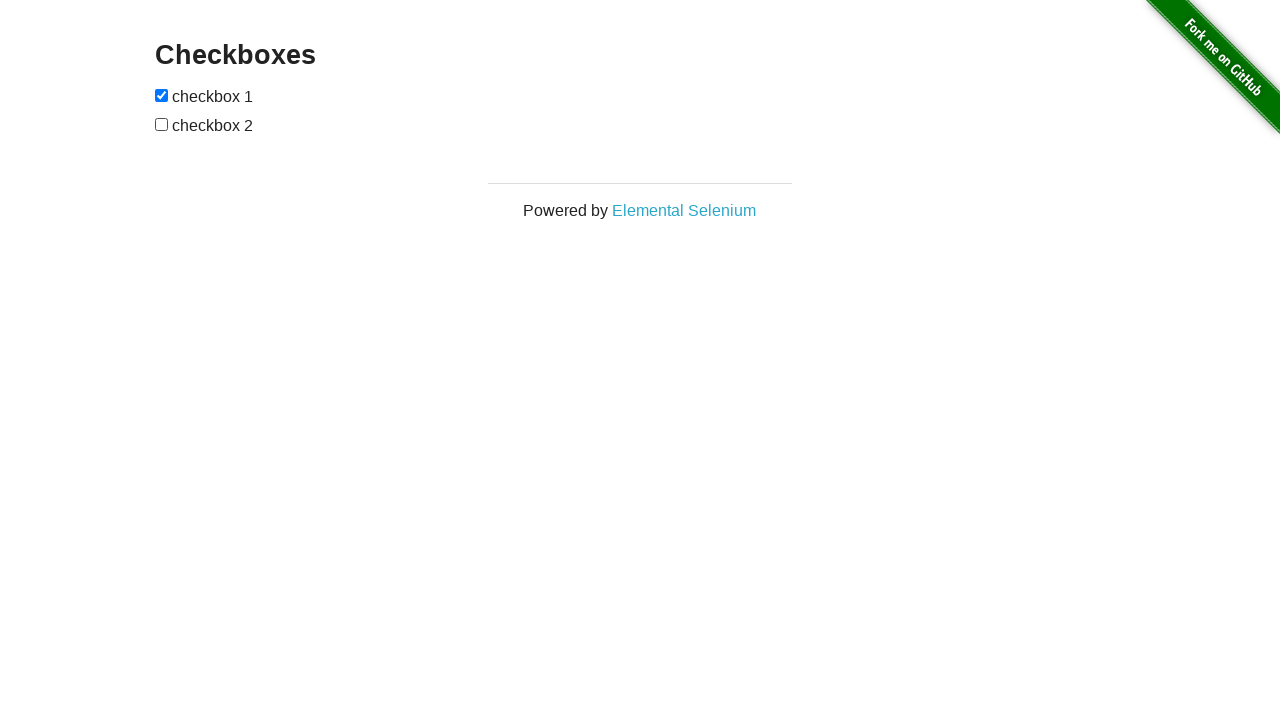